Tests checkbox selection by clicking specific checkboxes and verifying their selection state

Starting URL: http://antoniotrindade.com.br/treinoautomacao/elementsweb.html

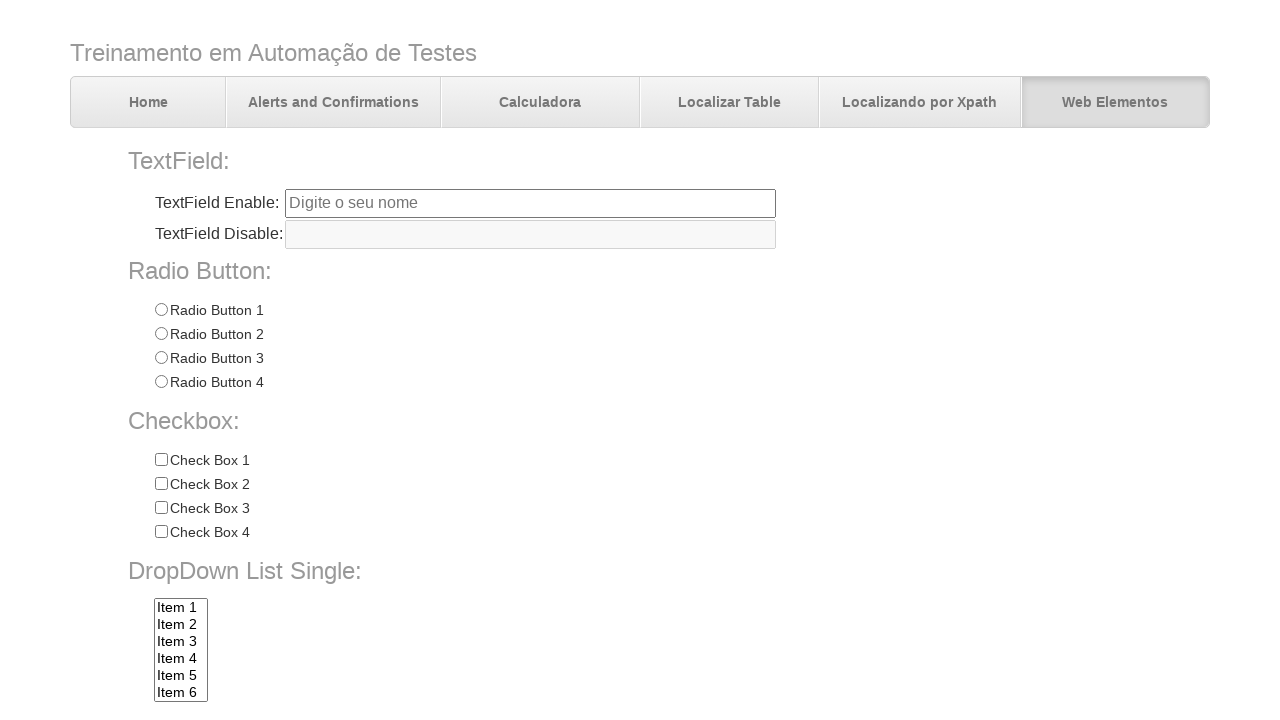

Retrieved all checkboxes with name 'chkbox'
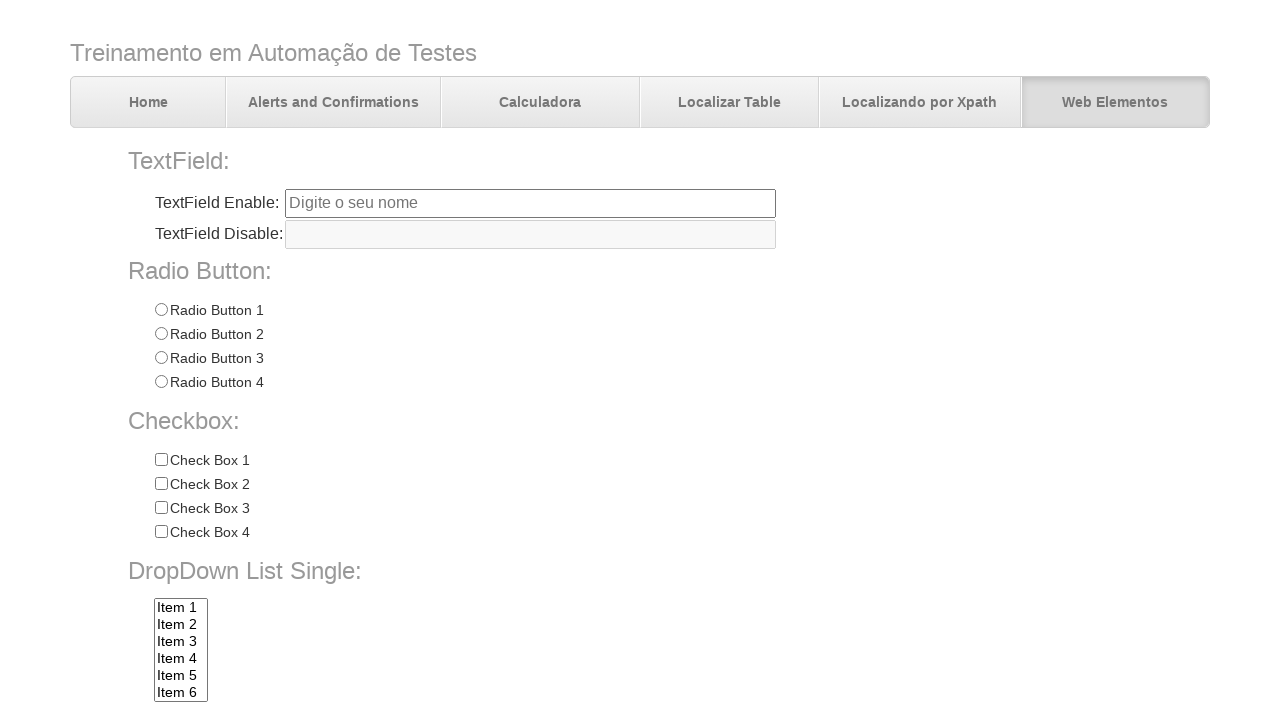

Clicked checkbox with value 'Check 3'
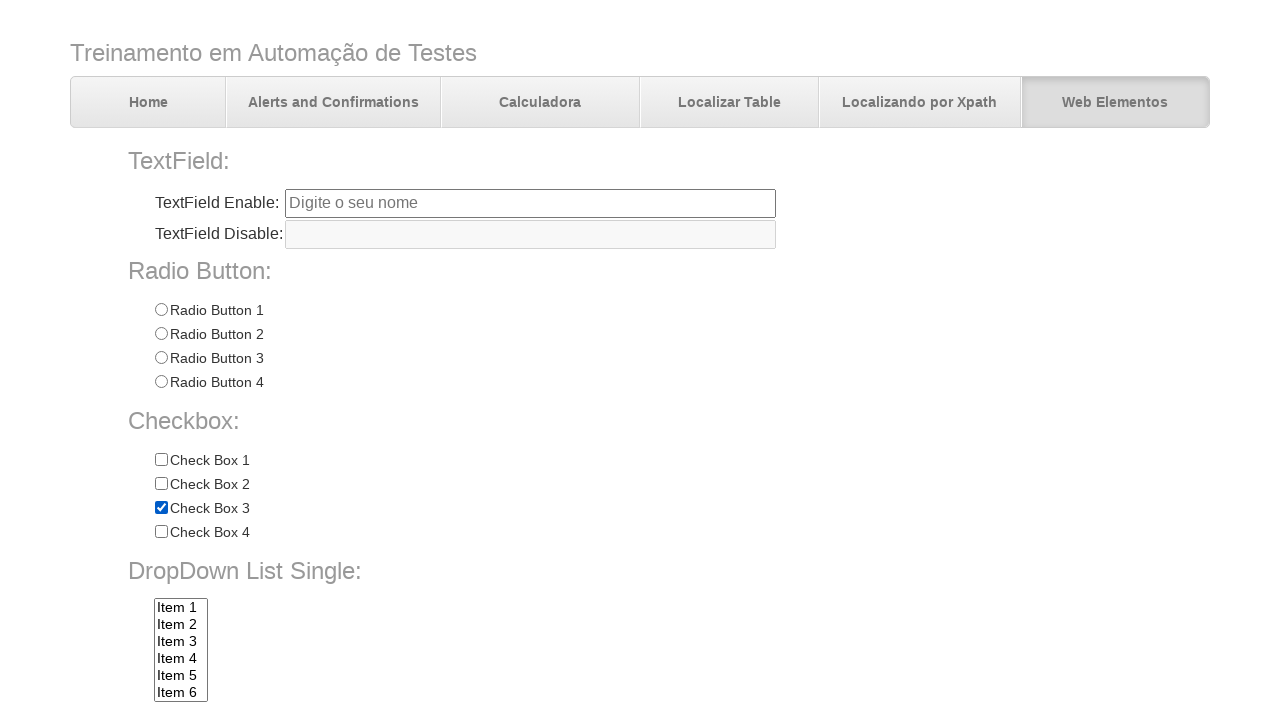

Clicked checkbox with value 'Check 4'
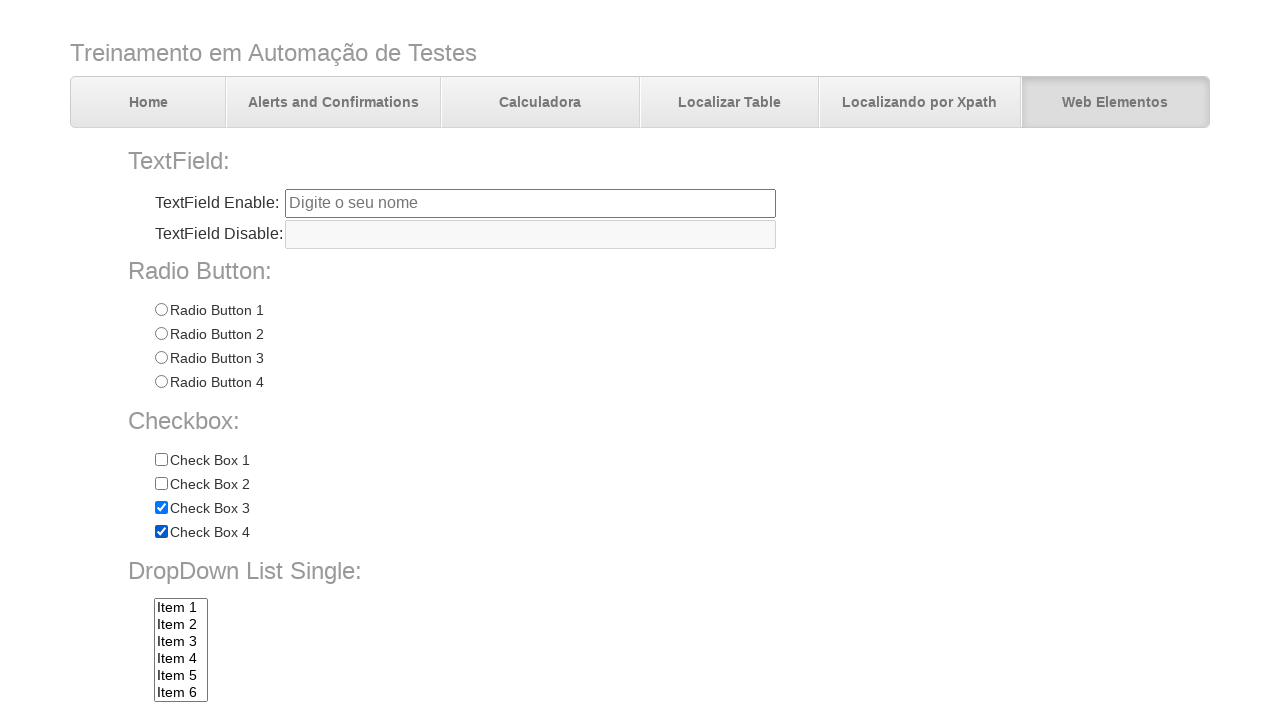

Verified that Check 1 is not selected
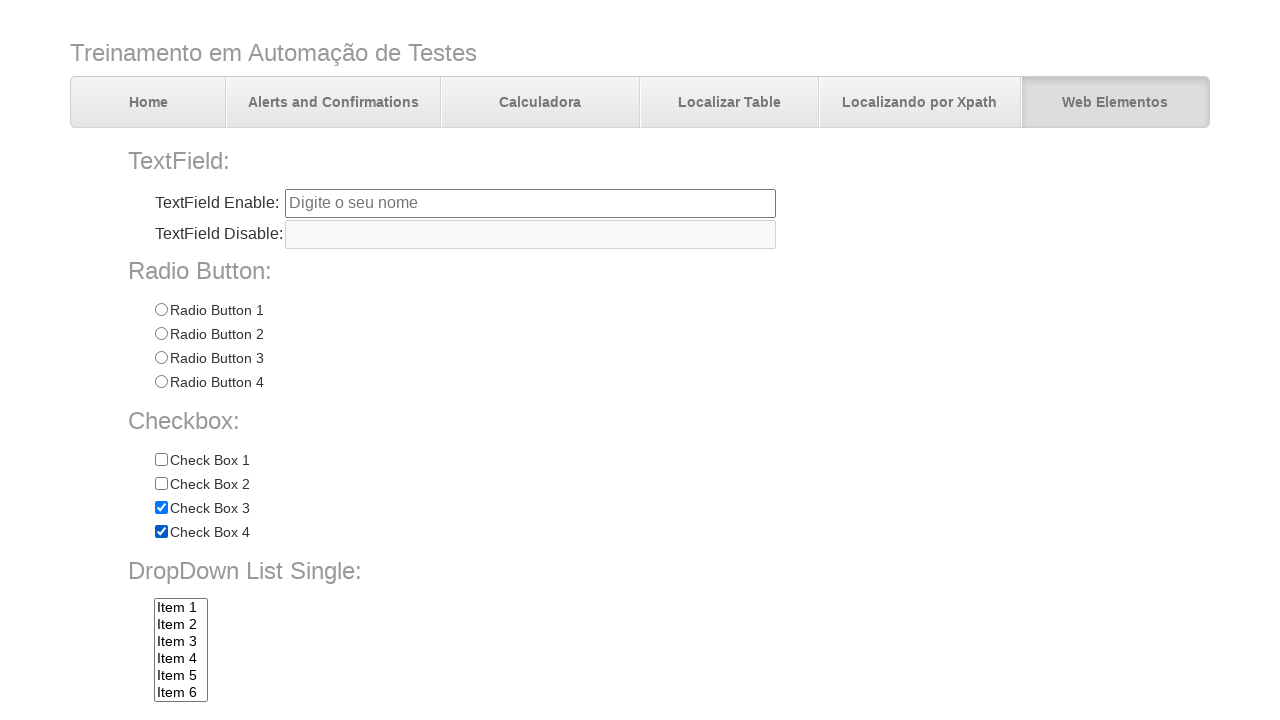

Verified that Check 2 is not selected
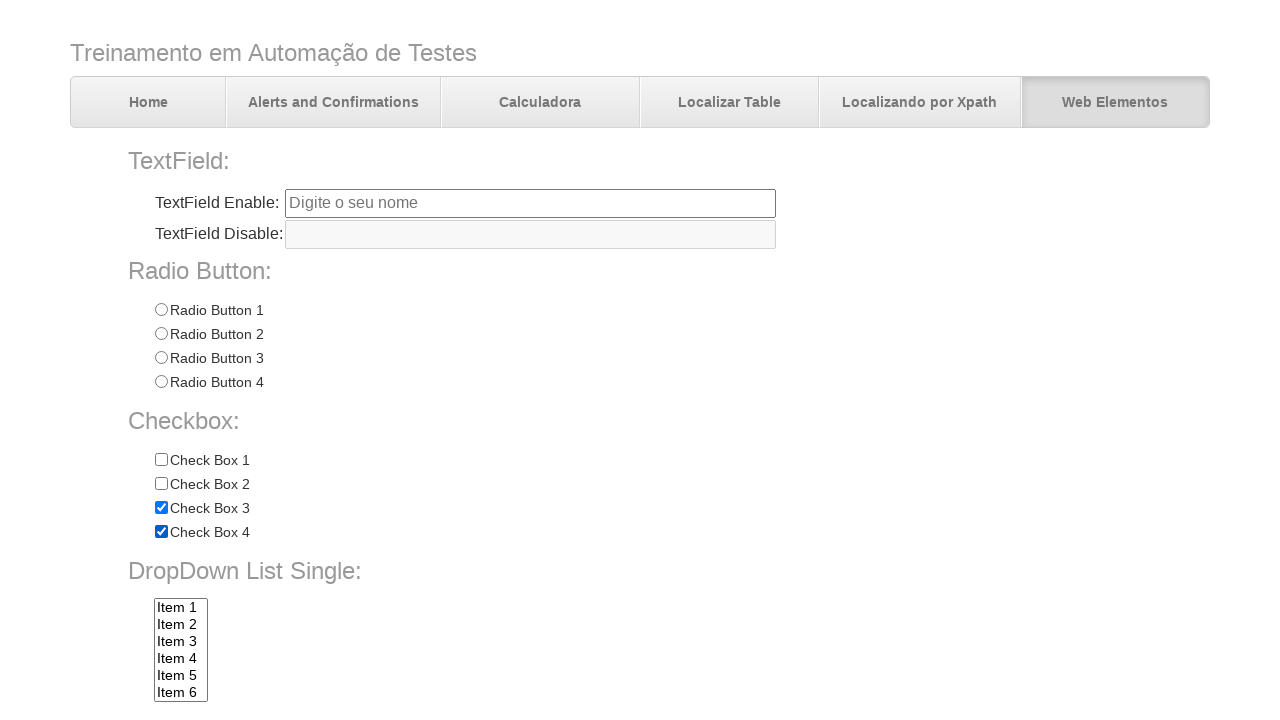

Verified that Check 3 is selected
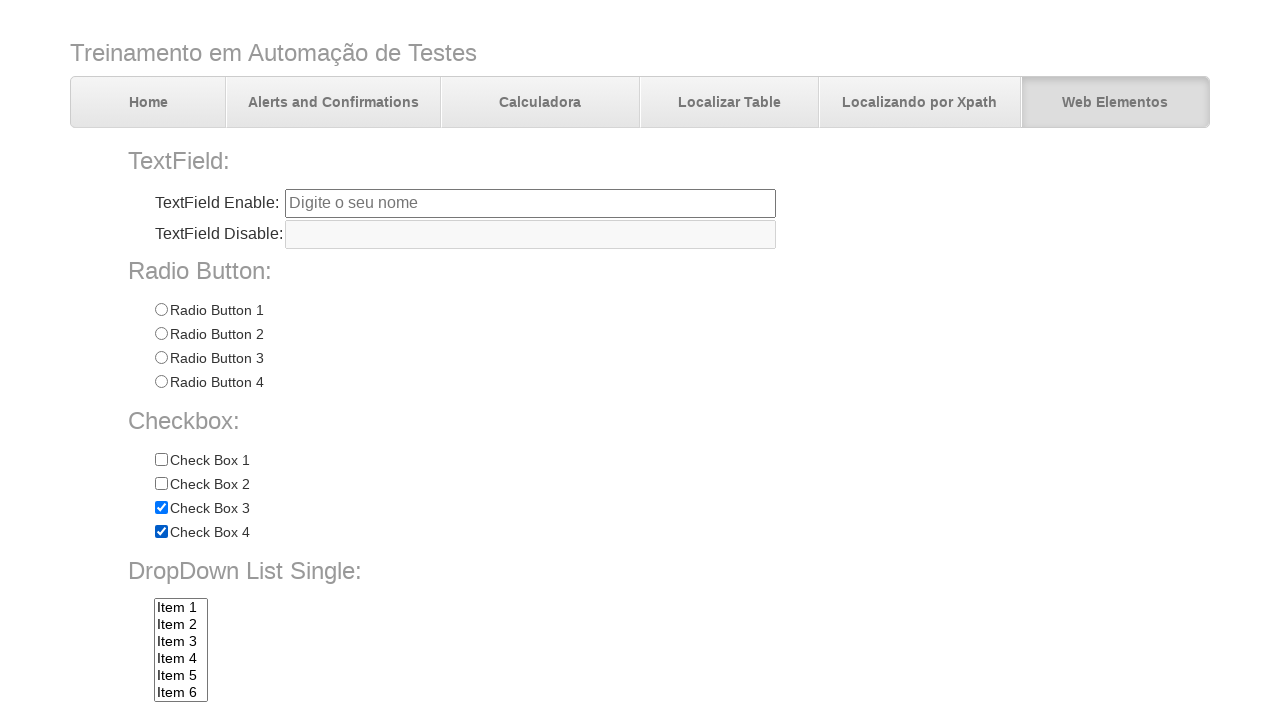

Verified that Check 4 is selected
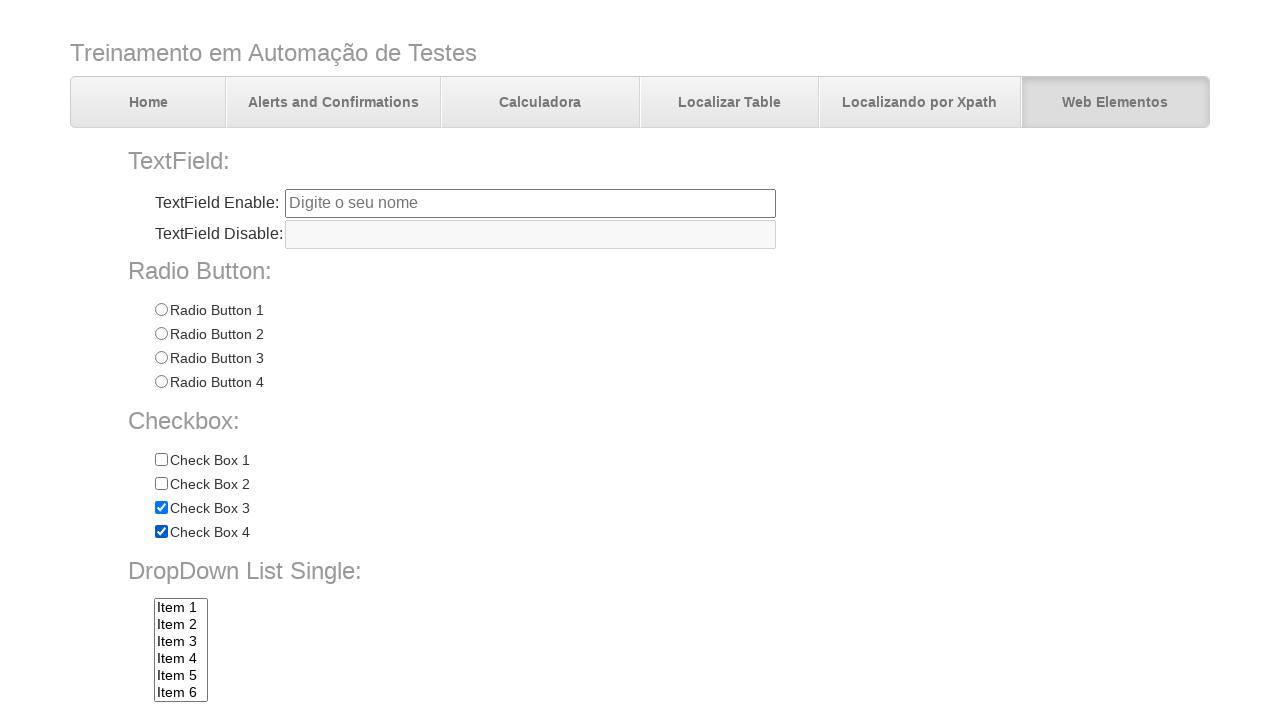

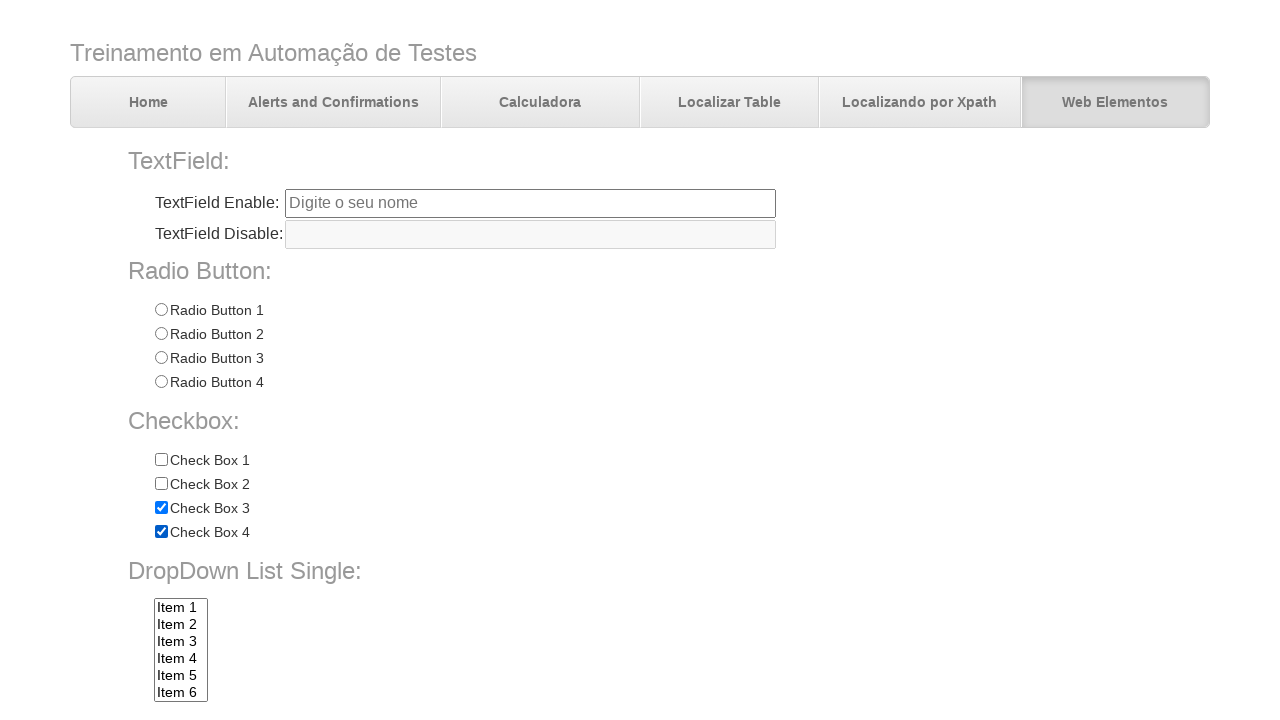